Tests page scrolling functionality by scrolling down 1000 pixels and then scrolling back up 1000 pixels on the Selenium website

Starting URL: https://www.selenium.dev

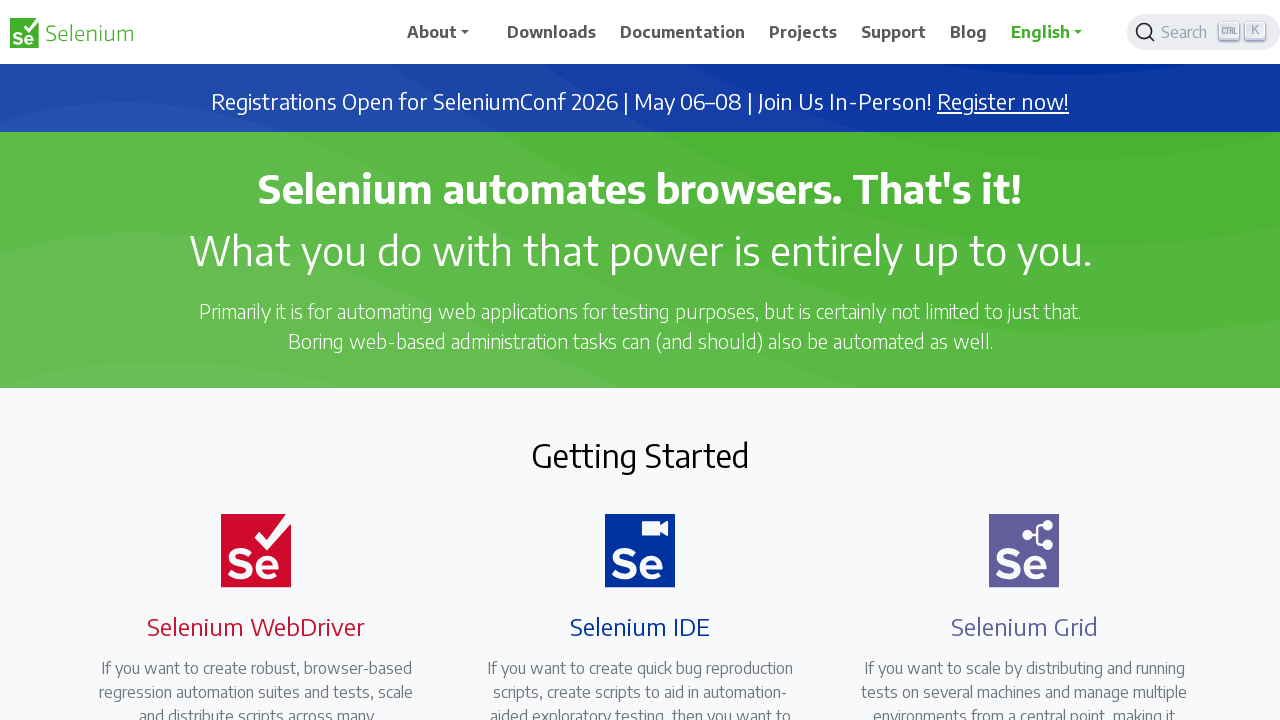

Scrolled down 1000 pixels on the Selenium website
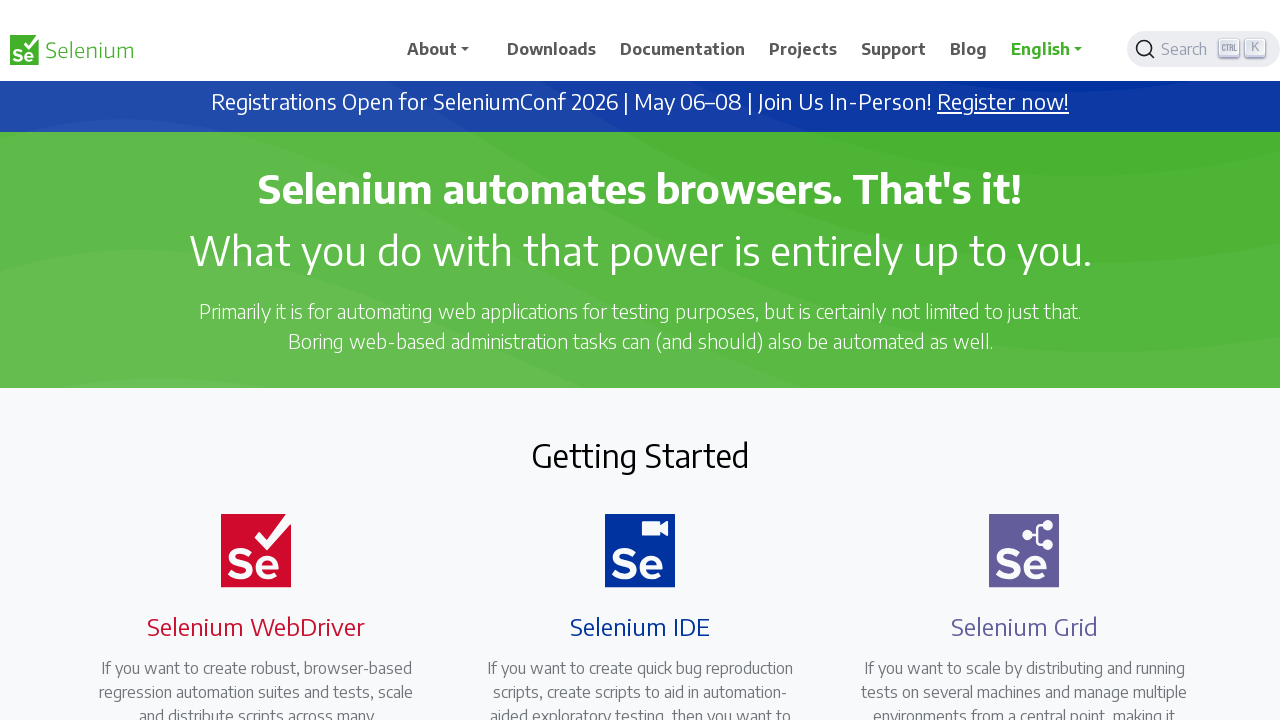

Waited 1 second to observe the scroll
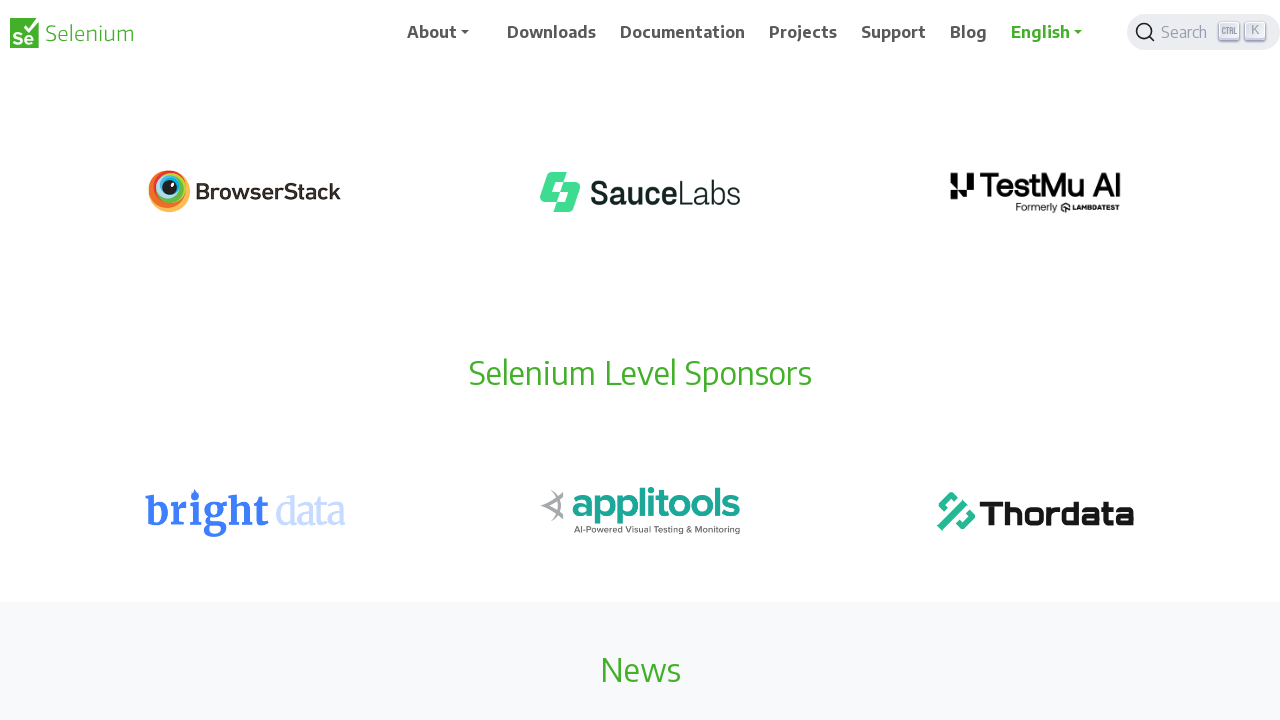

Scrolled back up 1000 pixels to original position
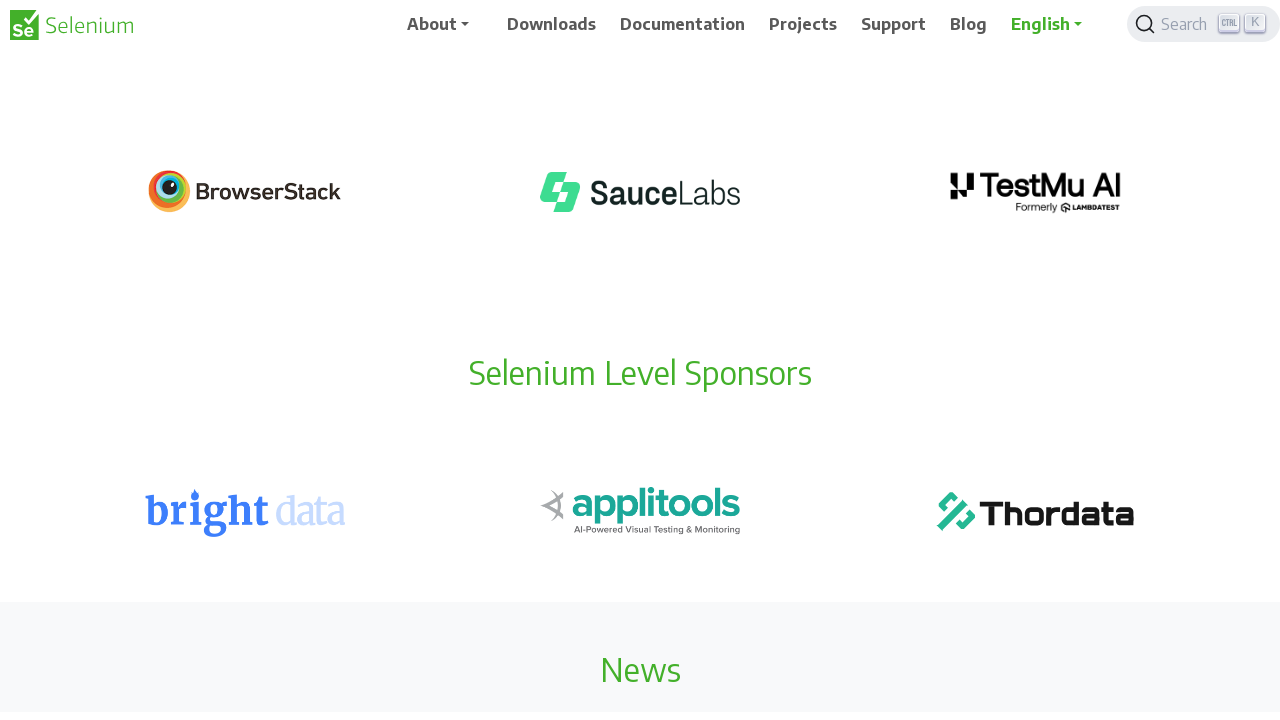

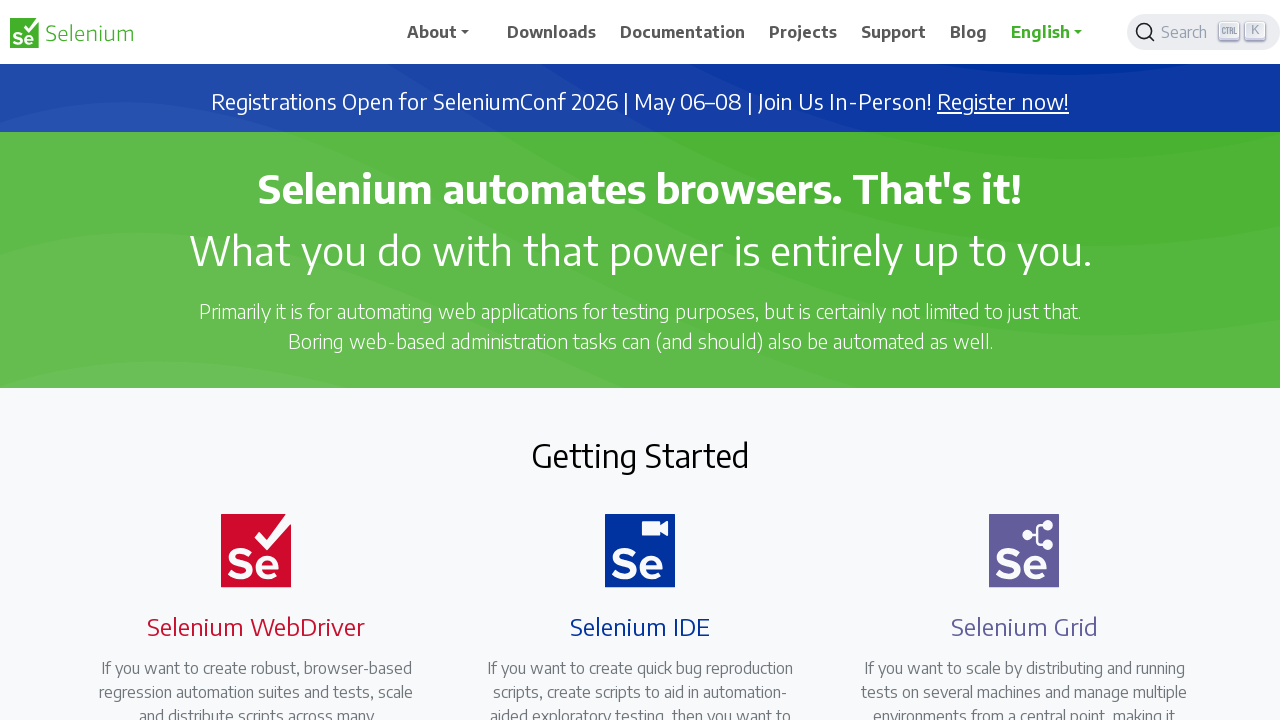